Tests dropdown selection functionality that updates meter bar and label

Starting URL: https://seleniumbase.io/demo_page

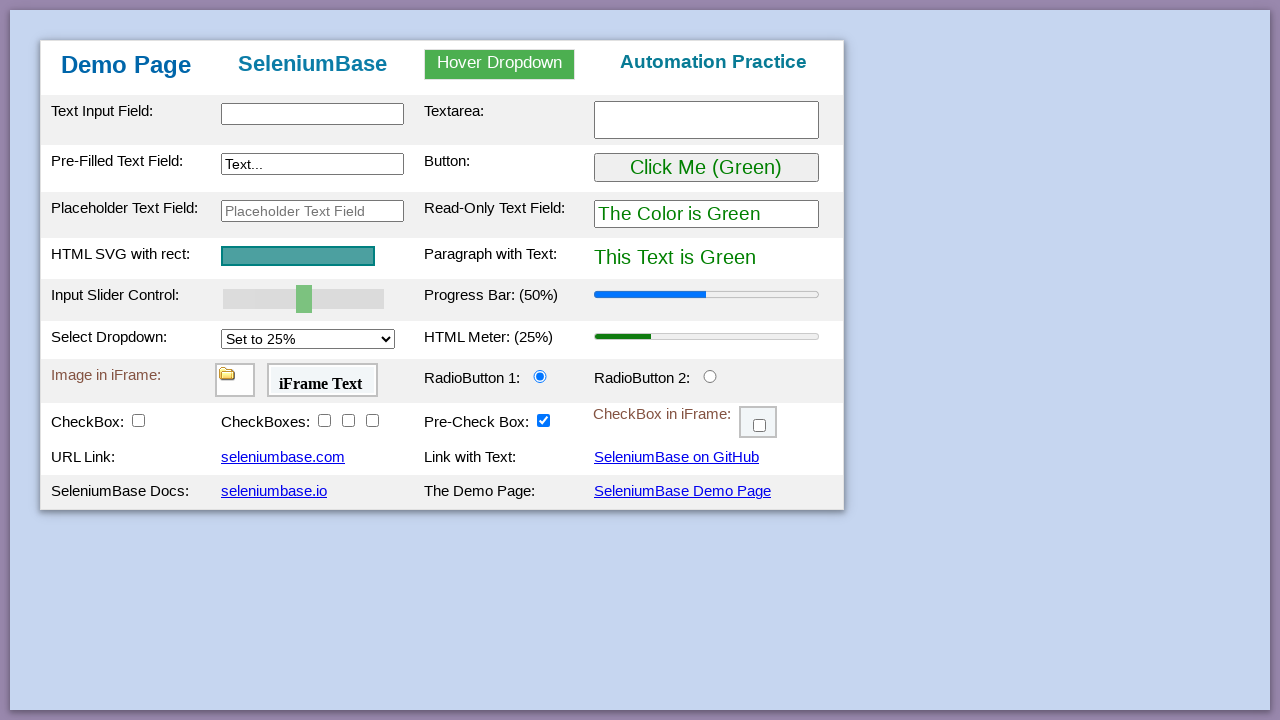

Waited for dropdown select element to be visible
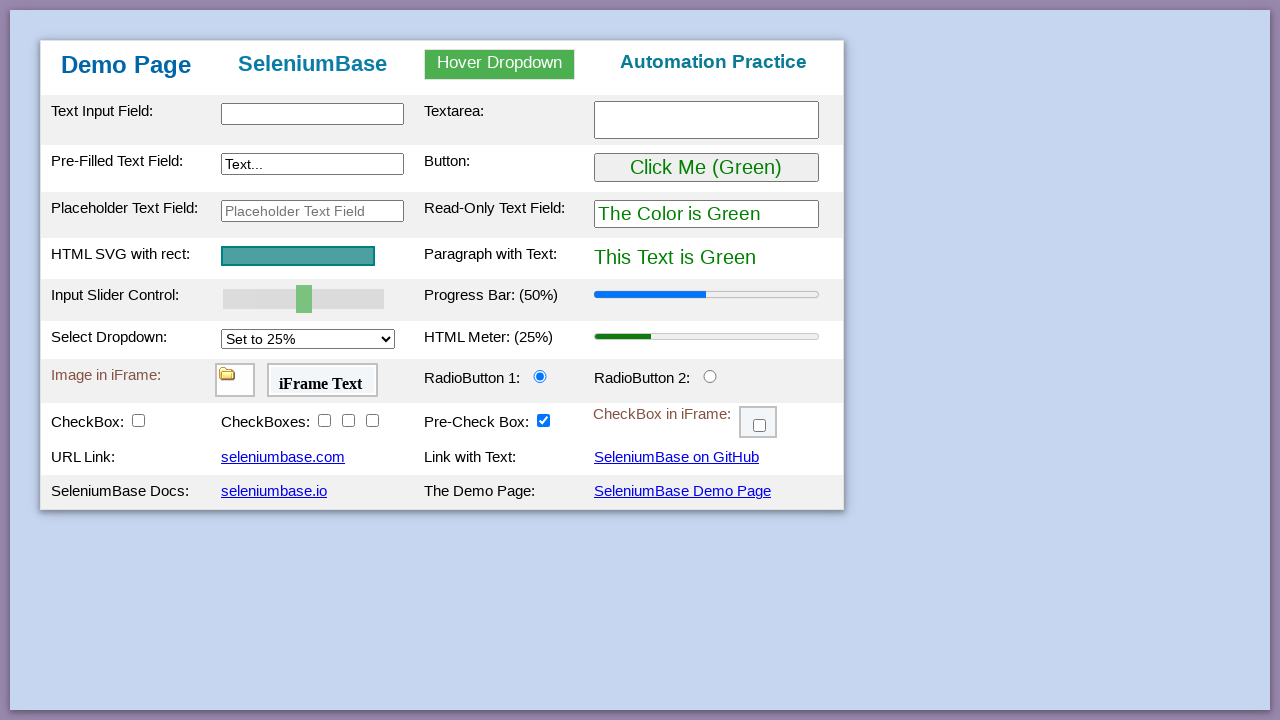

Waited for meter label element to be visible
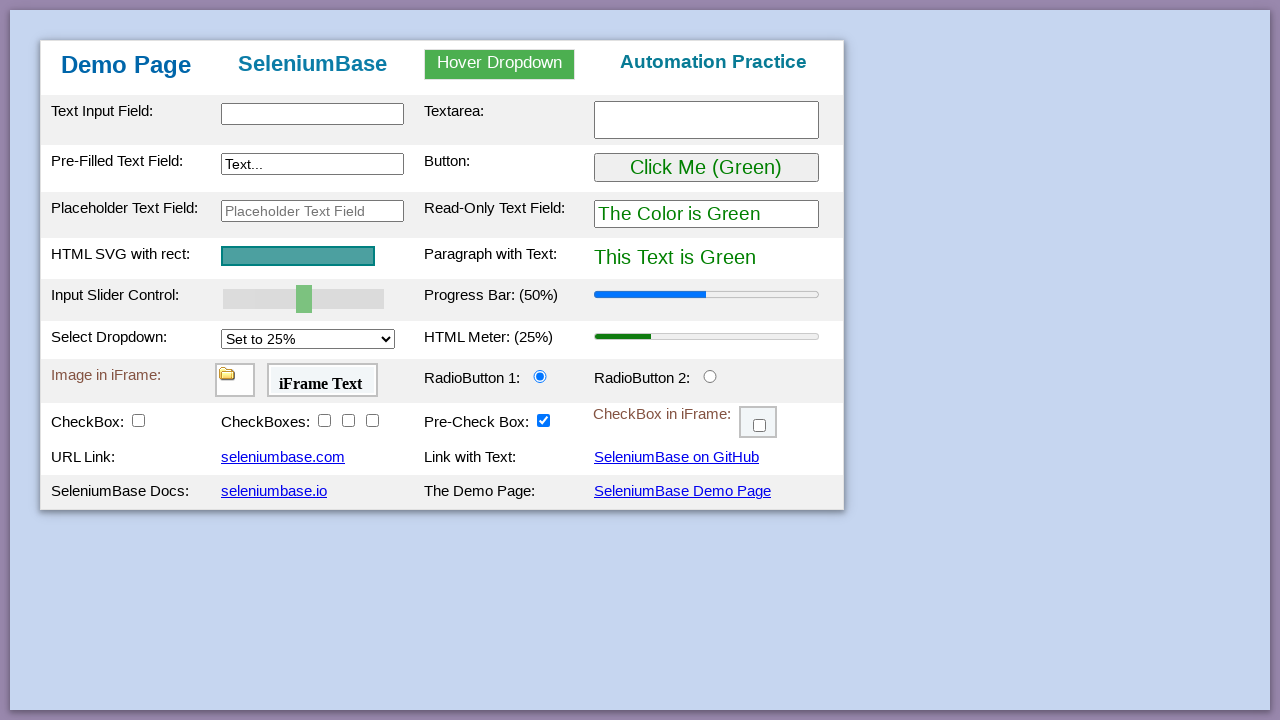

Waited for meter bar element to be visible
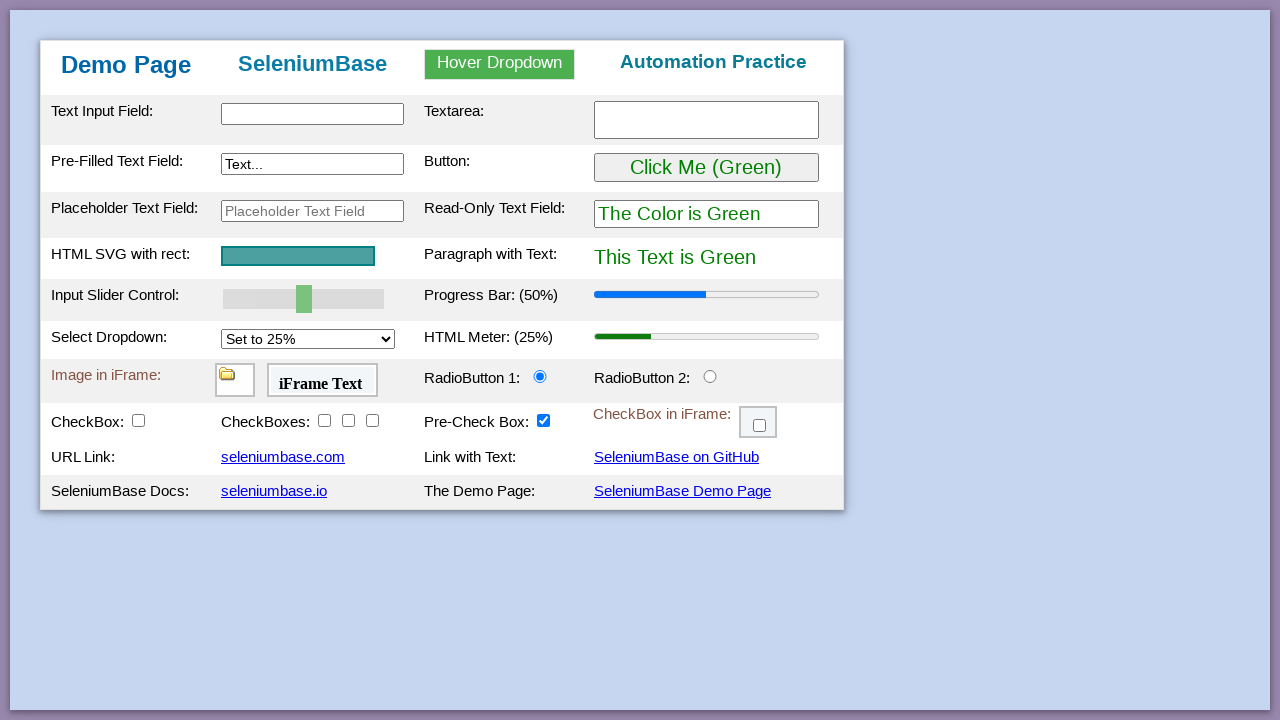

Selected dropdown option at index 3 (100%) on #mySelect
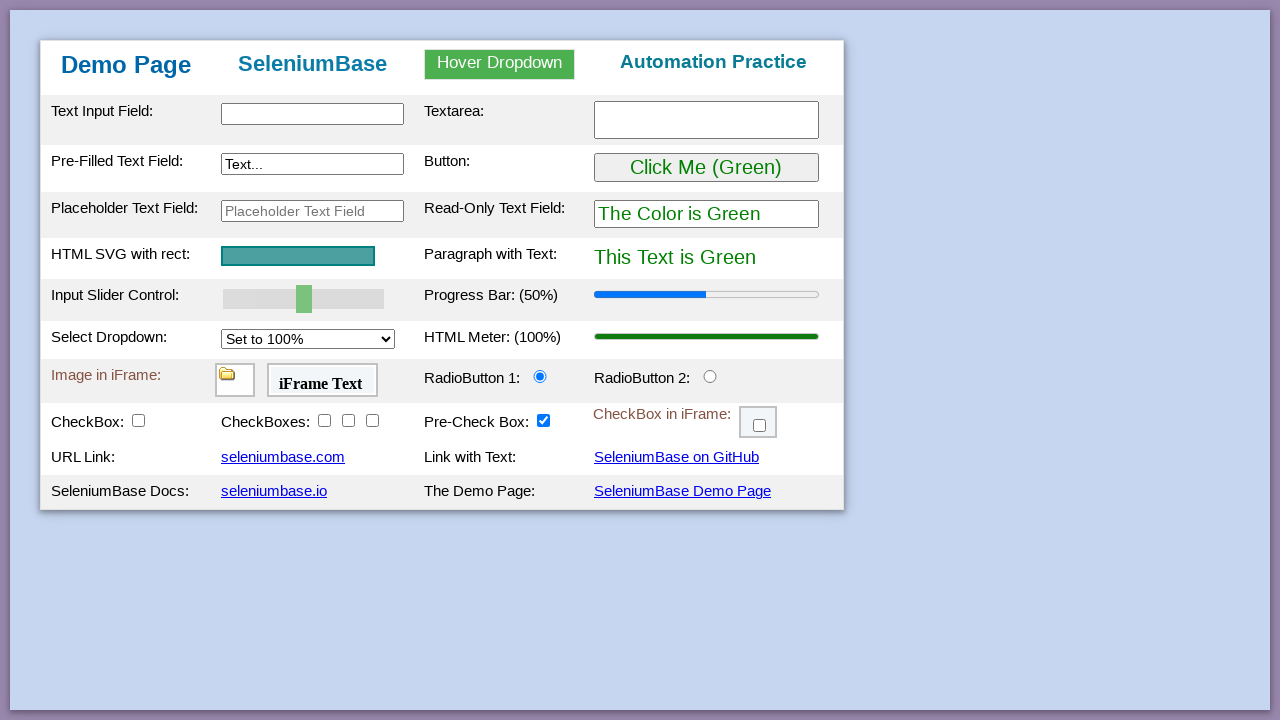

Selected dropdown option at index 2 (75%) on #mySelect
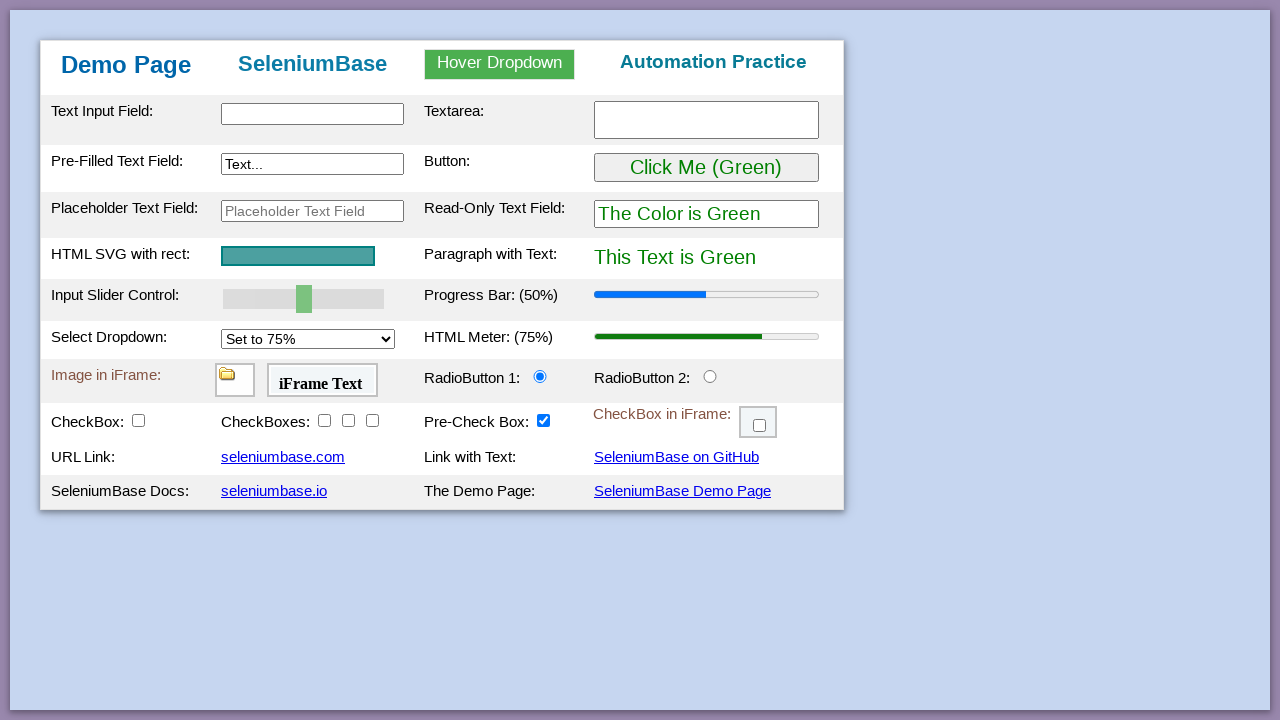

Selected dropdown option at index 1 (50%) on #mySelect
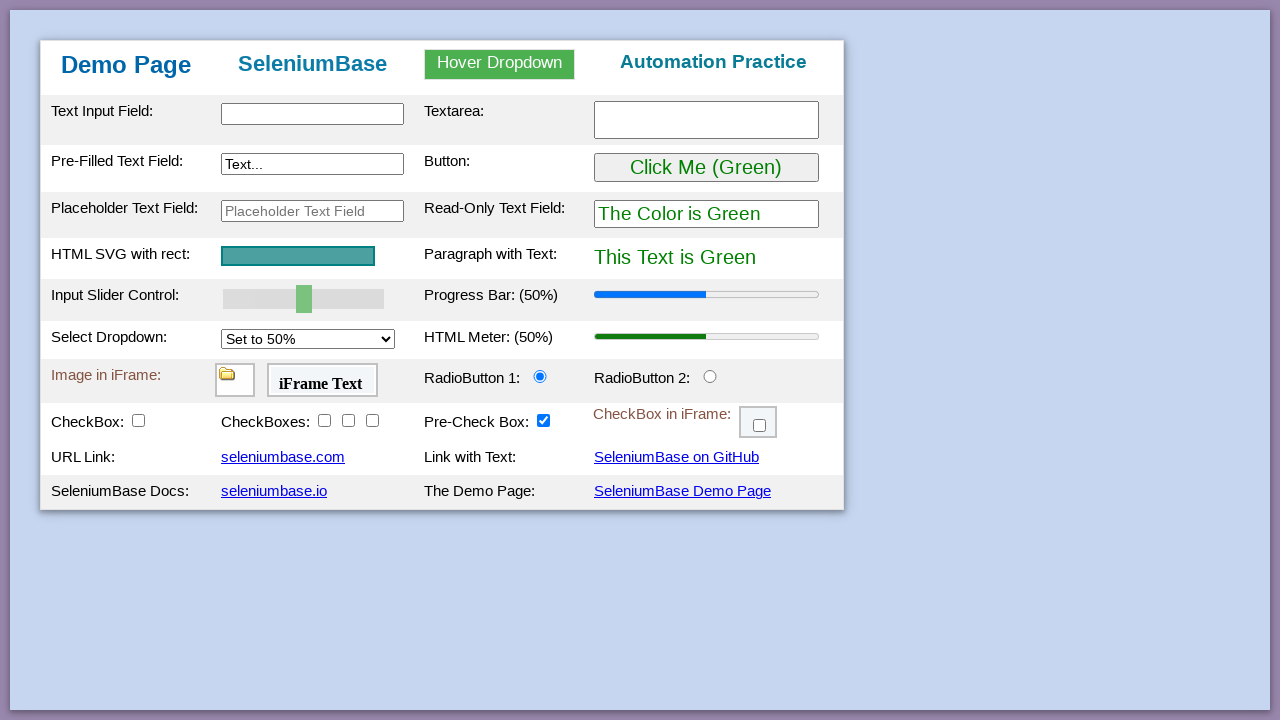

Selected dropdown option at index 0 (25%) on #mySelect
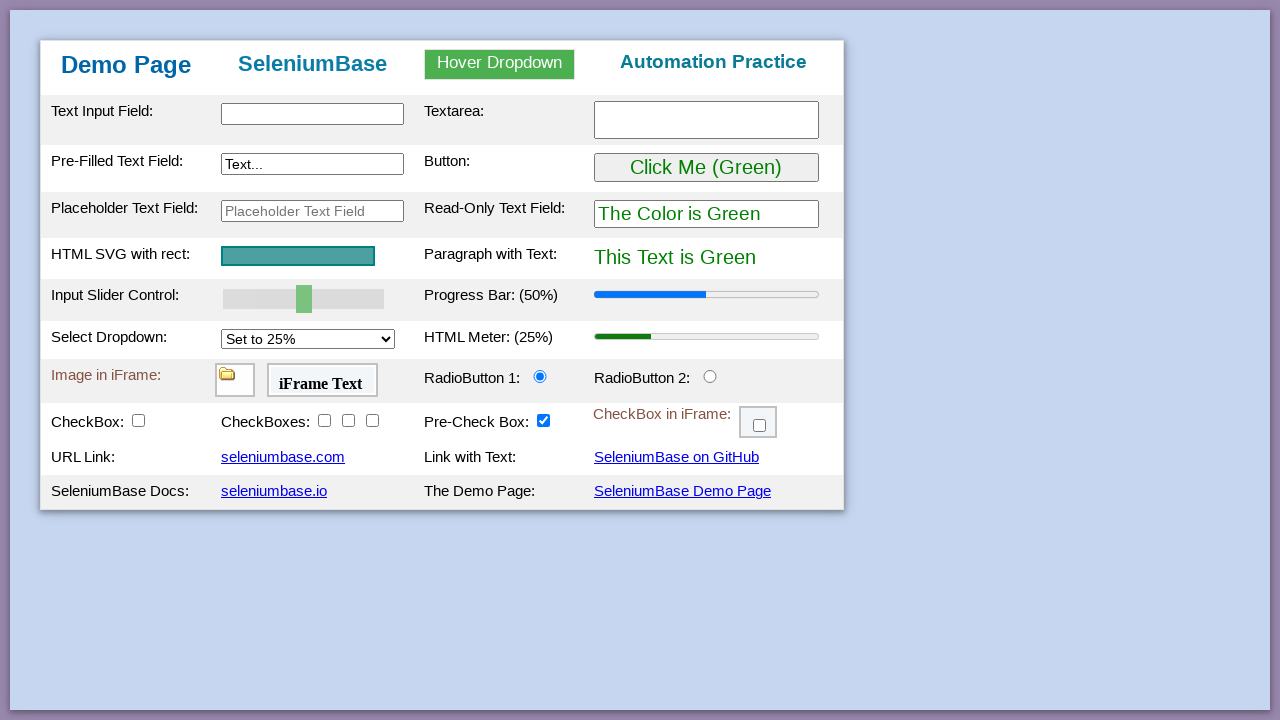

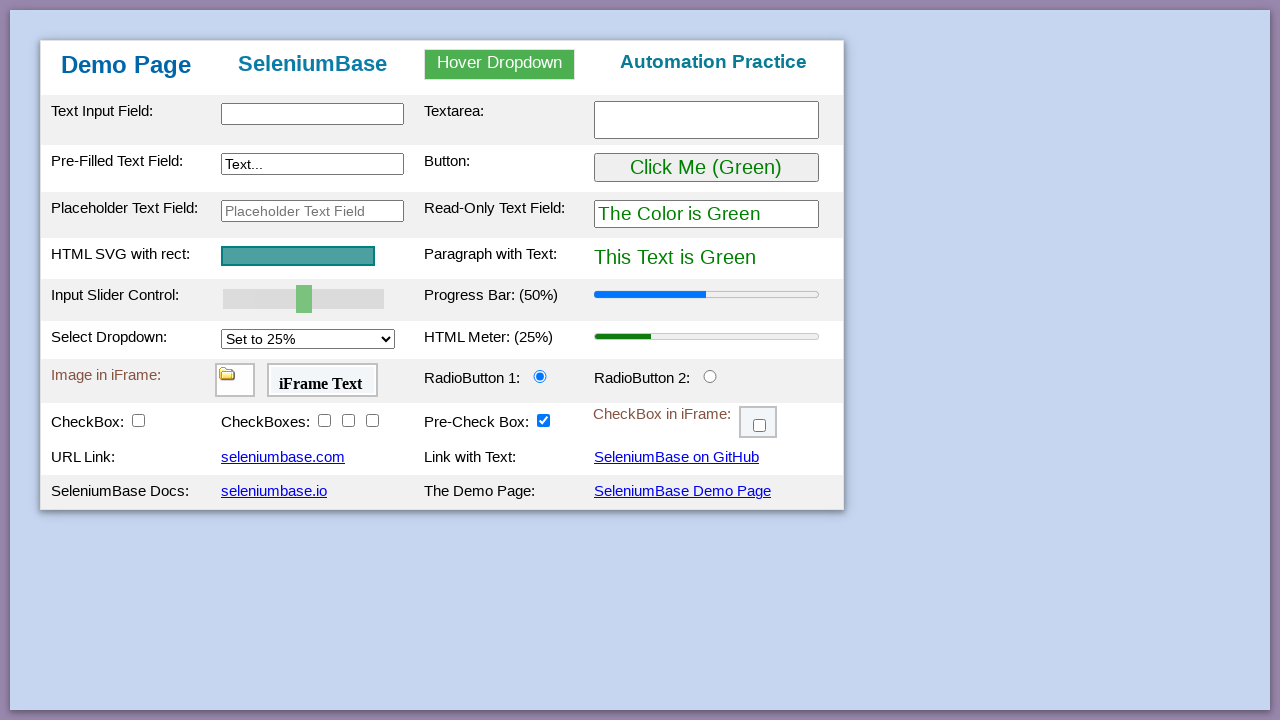